Tests drag-and-drop by offset - dragging an element to a specific position

Starting URL: https://crossbrowsertesting.github.io/drag-and-drop

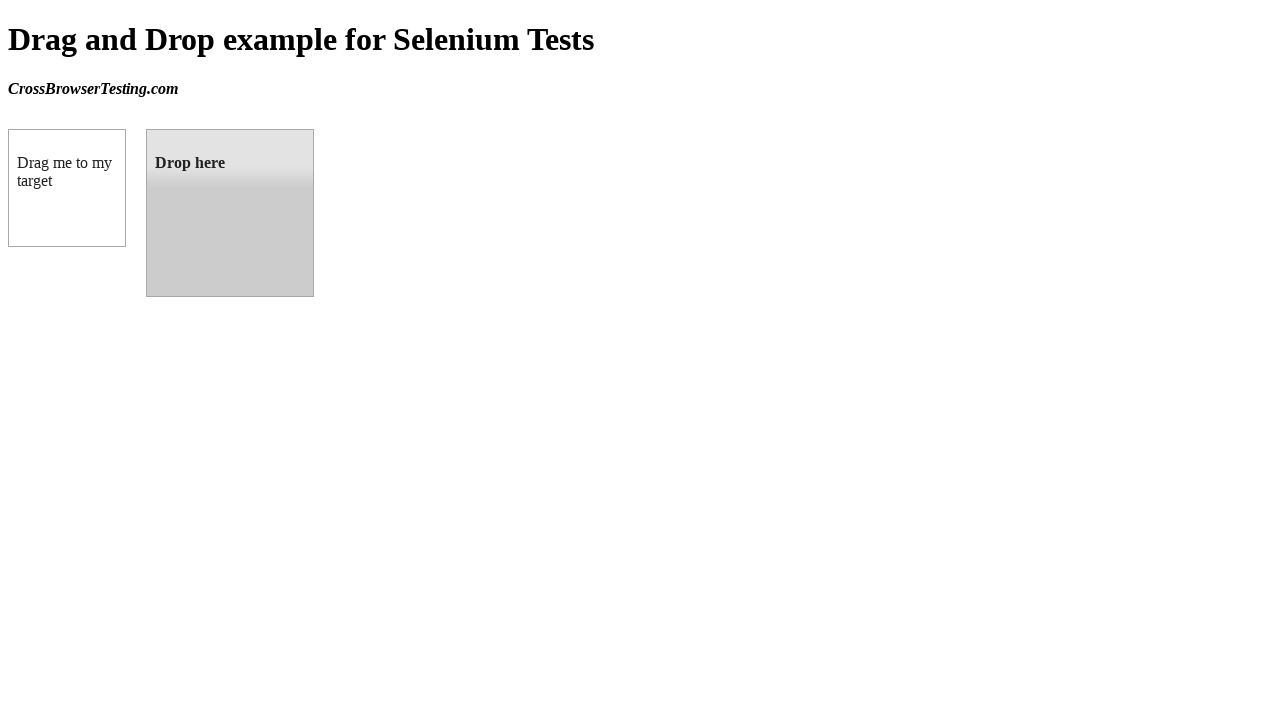

Waited for draggable element to be visible
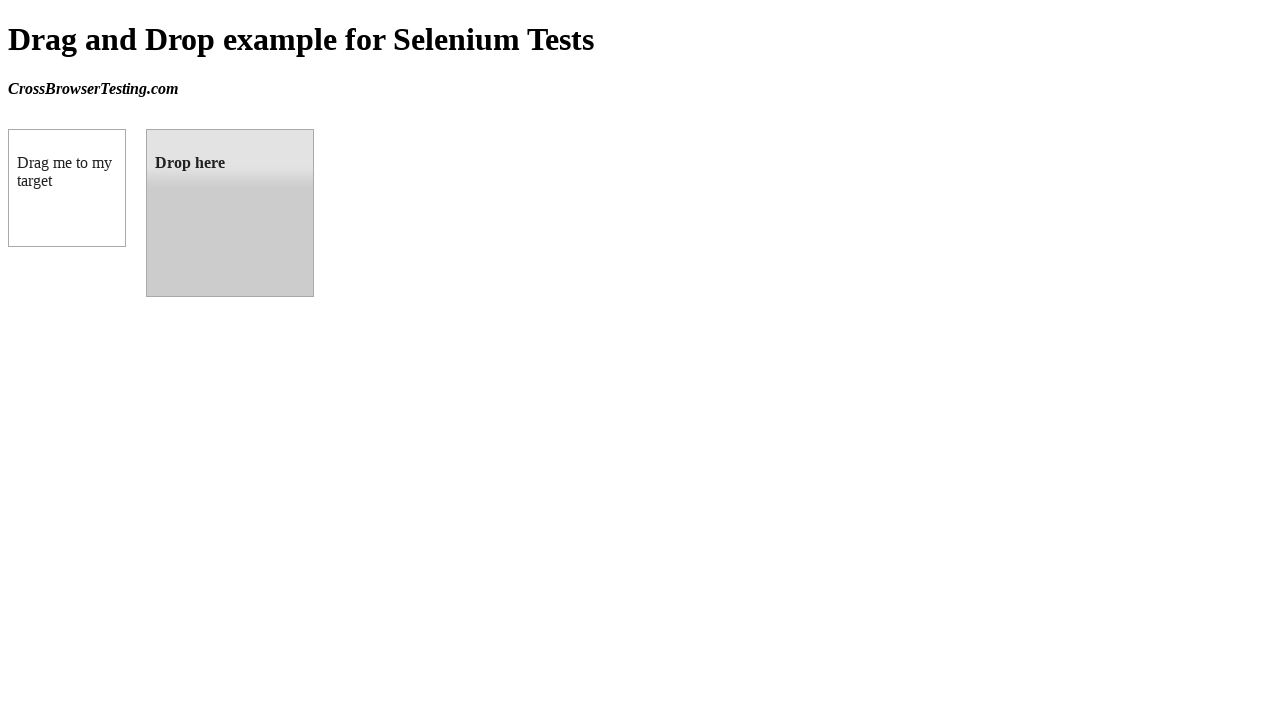

Waited for droppable element to be visible
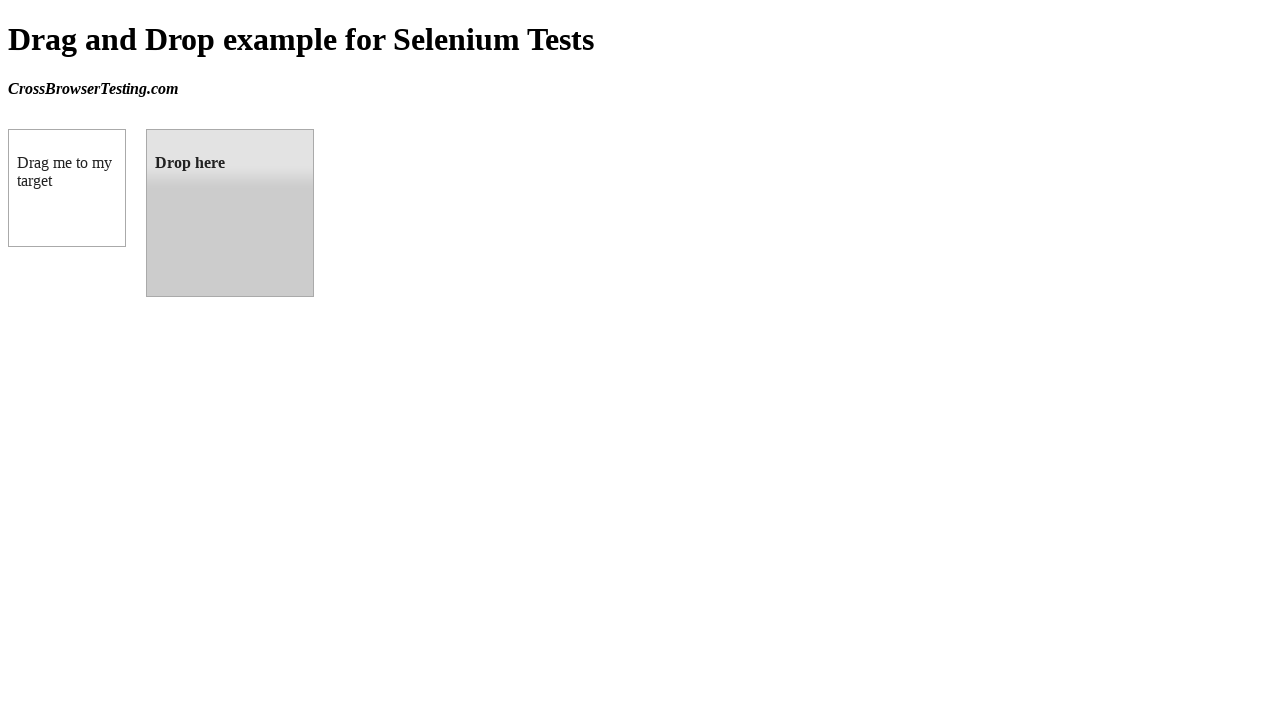

Retrieved bounding box of target droppable element
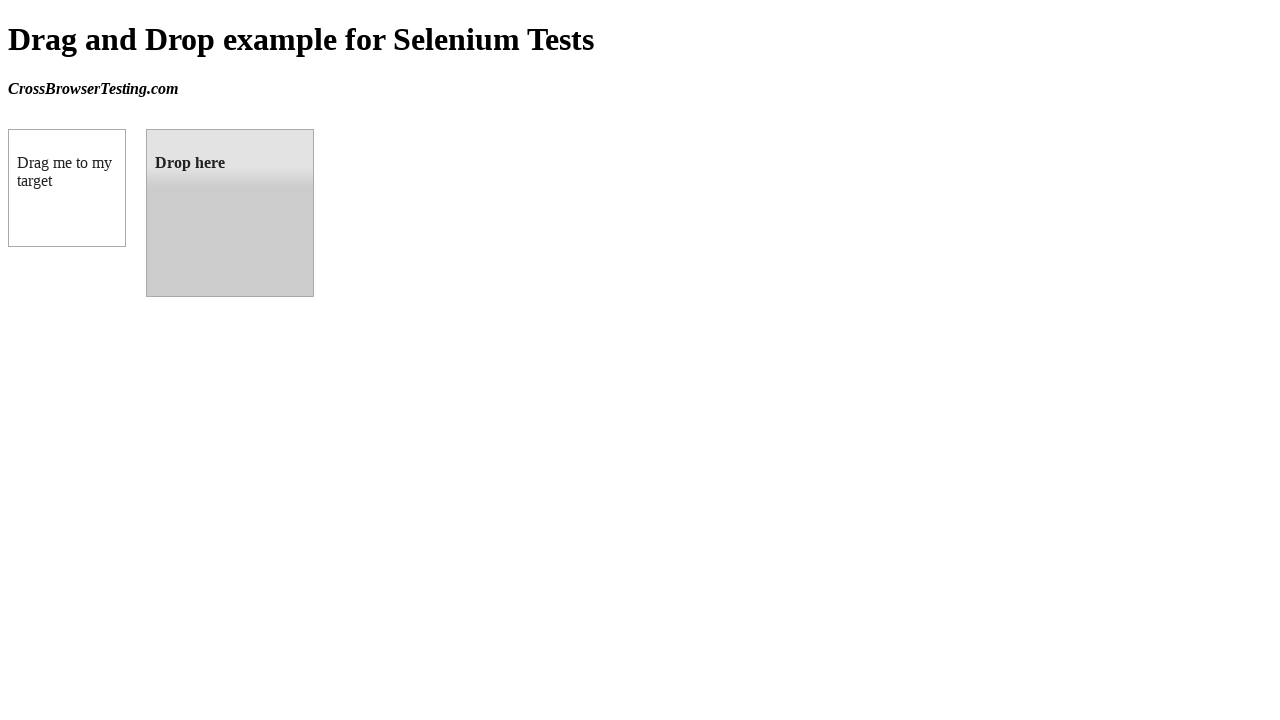

Performed drag-and-drop operation from draggable to droppable element at (230, 213)
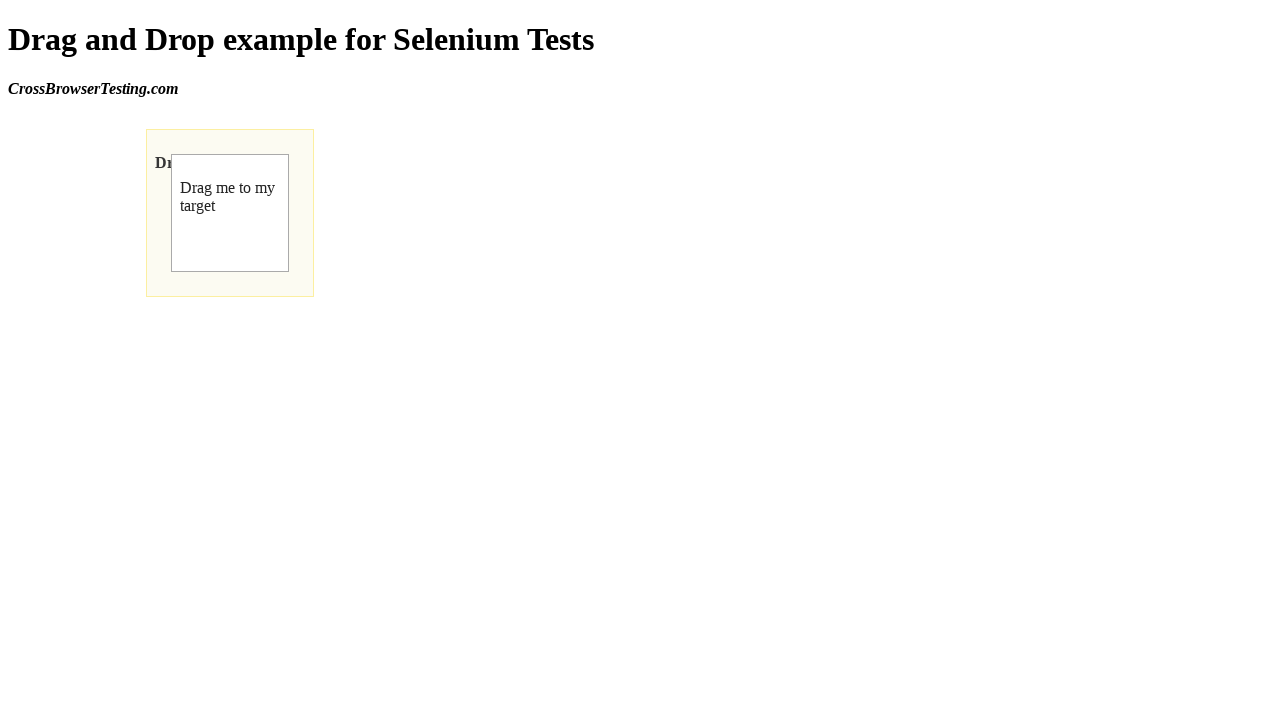

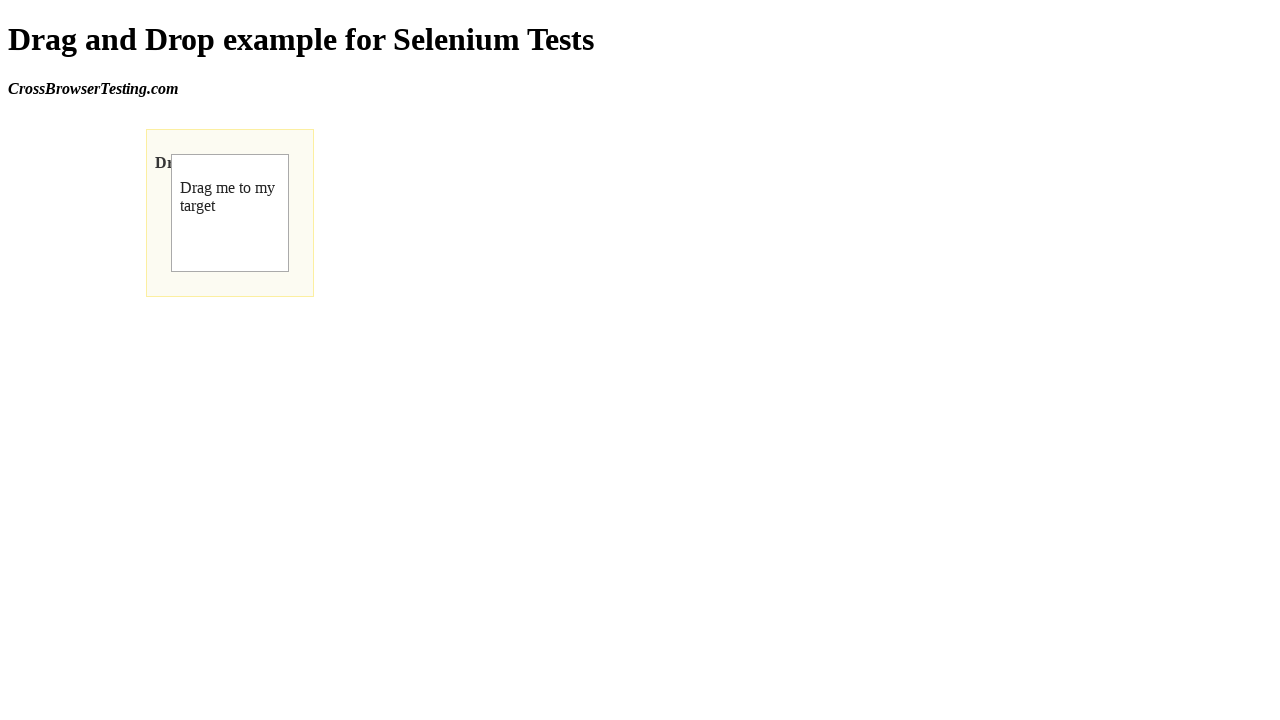